Tests withdrawal functionality by logging in, making deposits, then withdrawing the full balance and verifying the transaction is successful with zero remaining balance.

Starting URL: https://www.globalsqa.com/angularJs-protractor/BankingProject/#/login

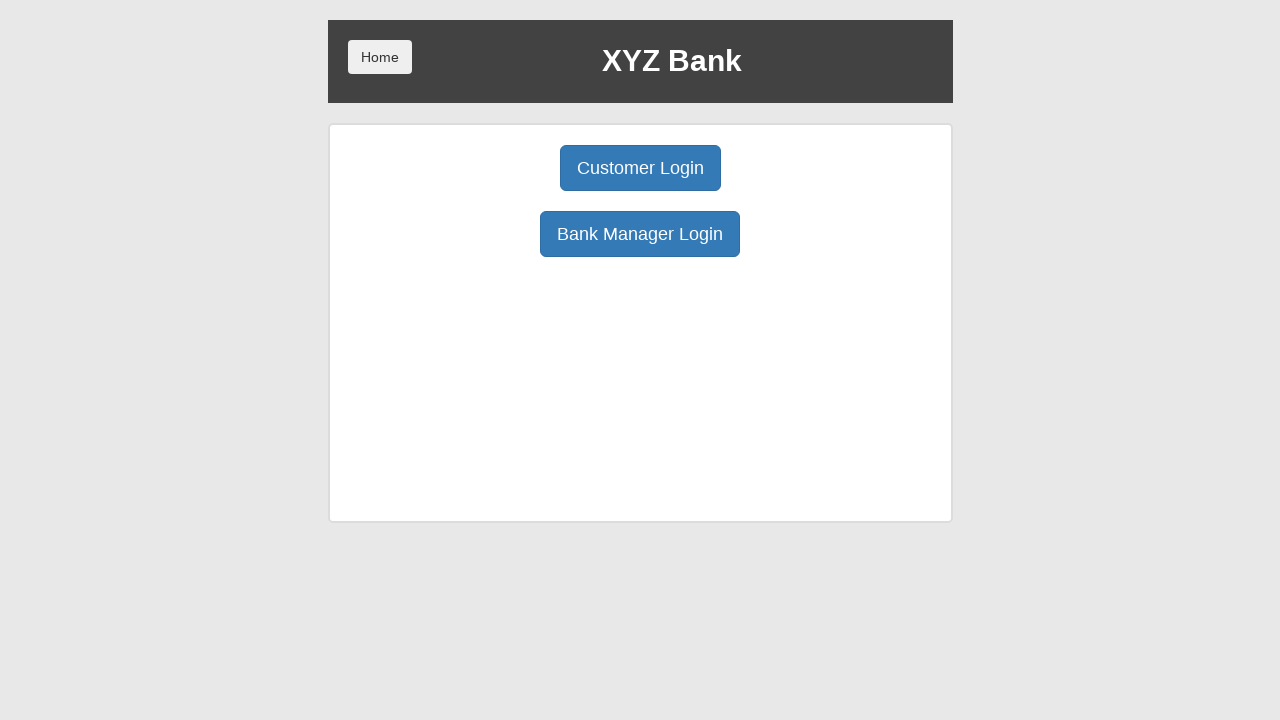

Clicked Customer Login button at (640, 168) on xpath=//button[@class='btn btn-primary btn-lg']
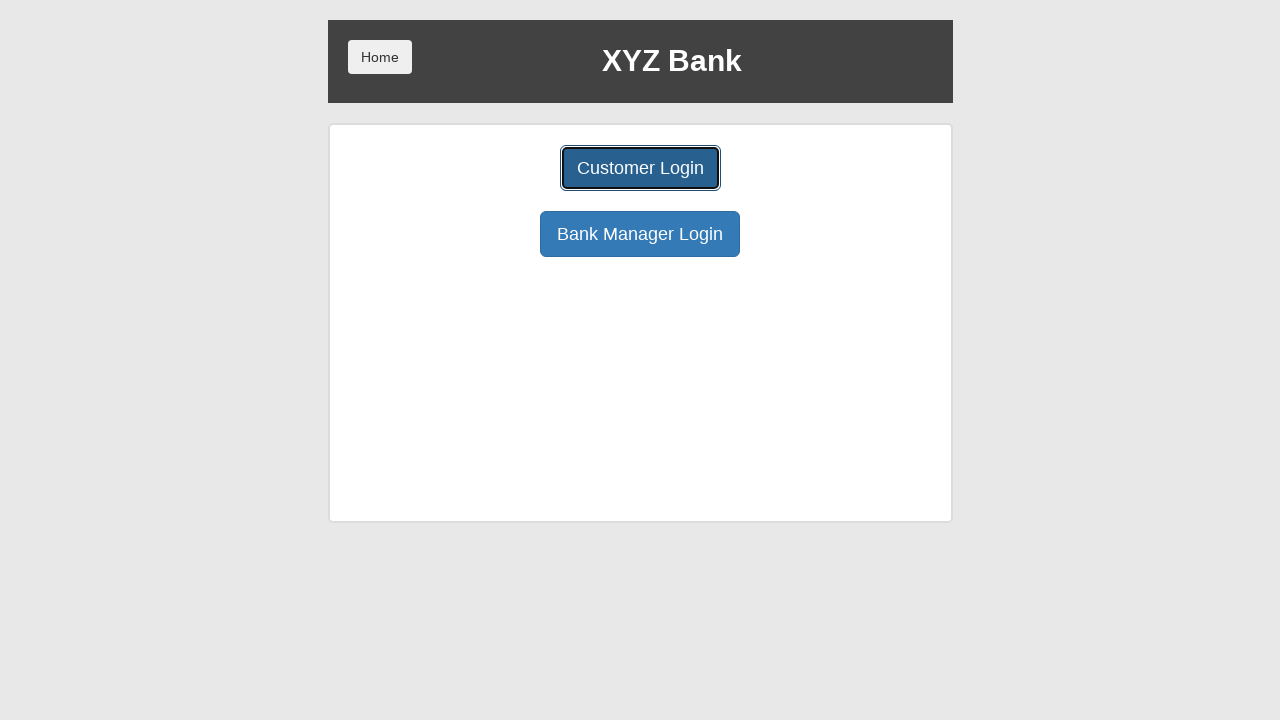

User dropdown selector loaded
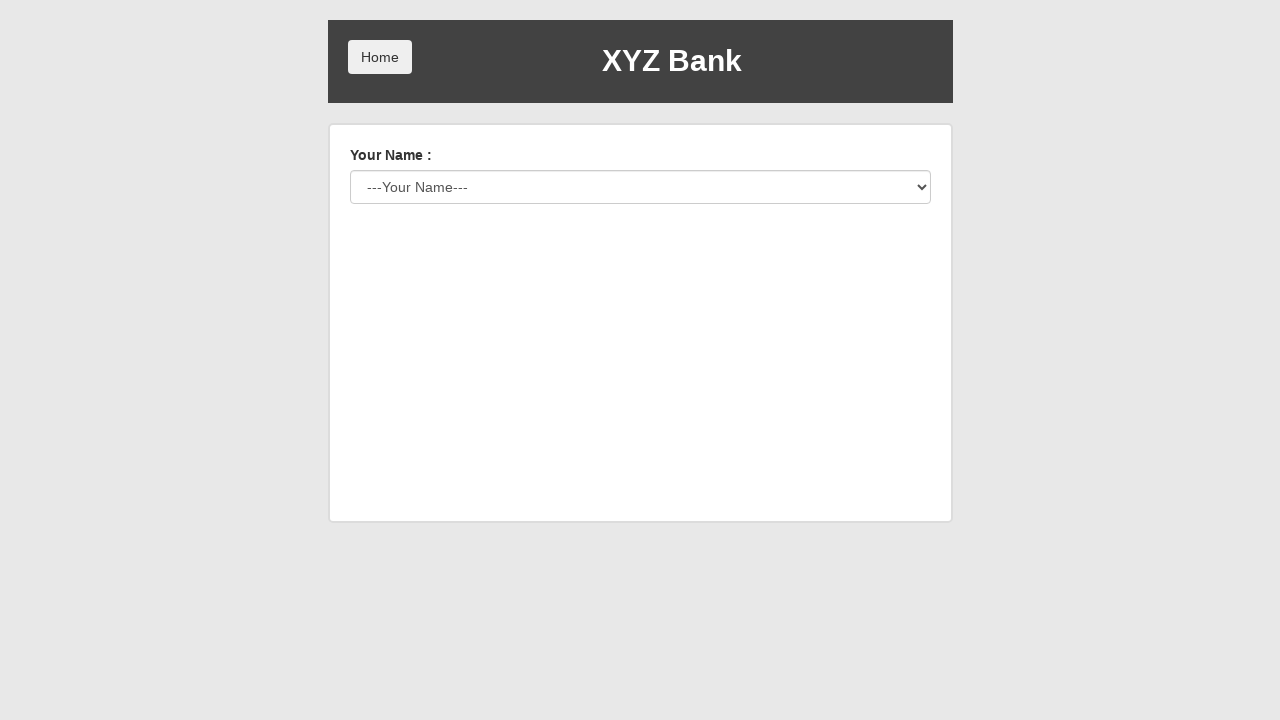

Selected user from dropdown (value: 3) on #userSelect
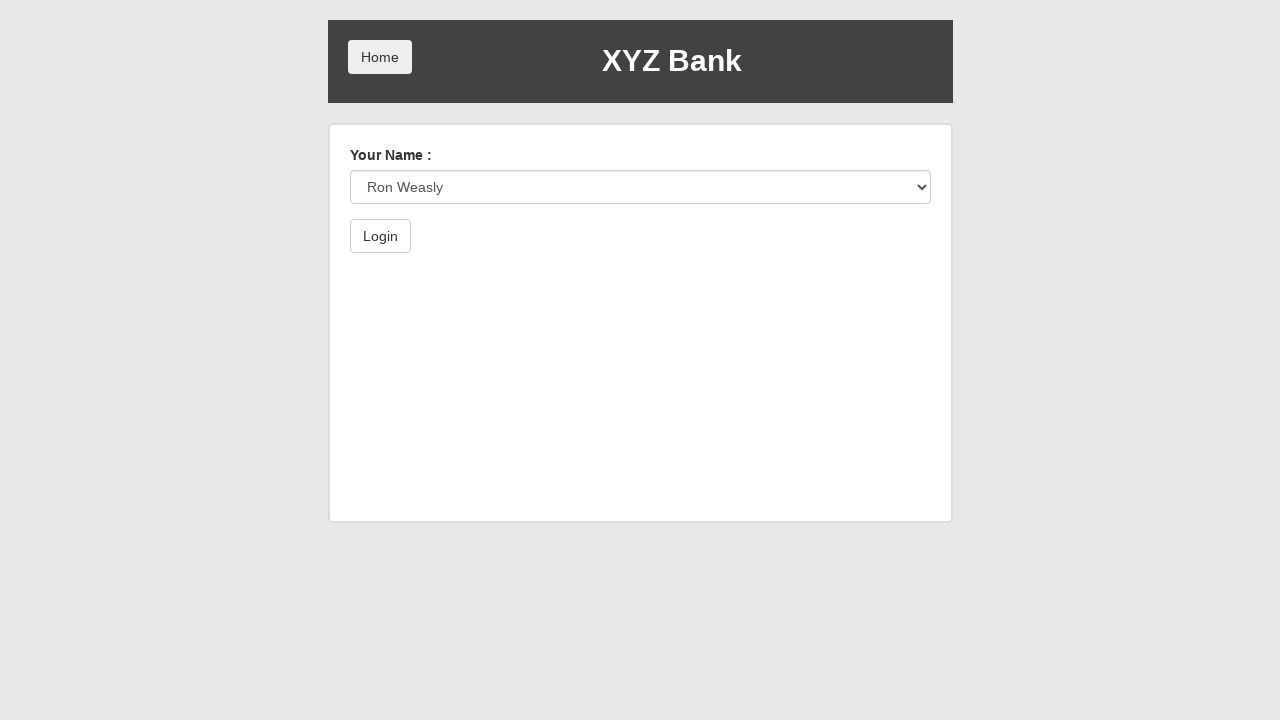

Clicked login submit button at (380, 236) on xpath=//button[@type='submit']
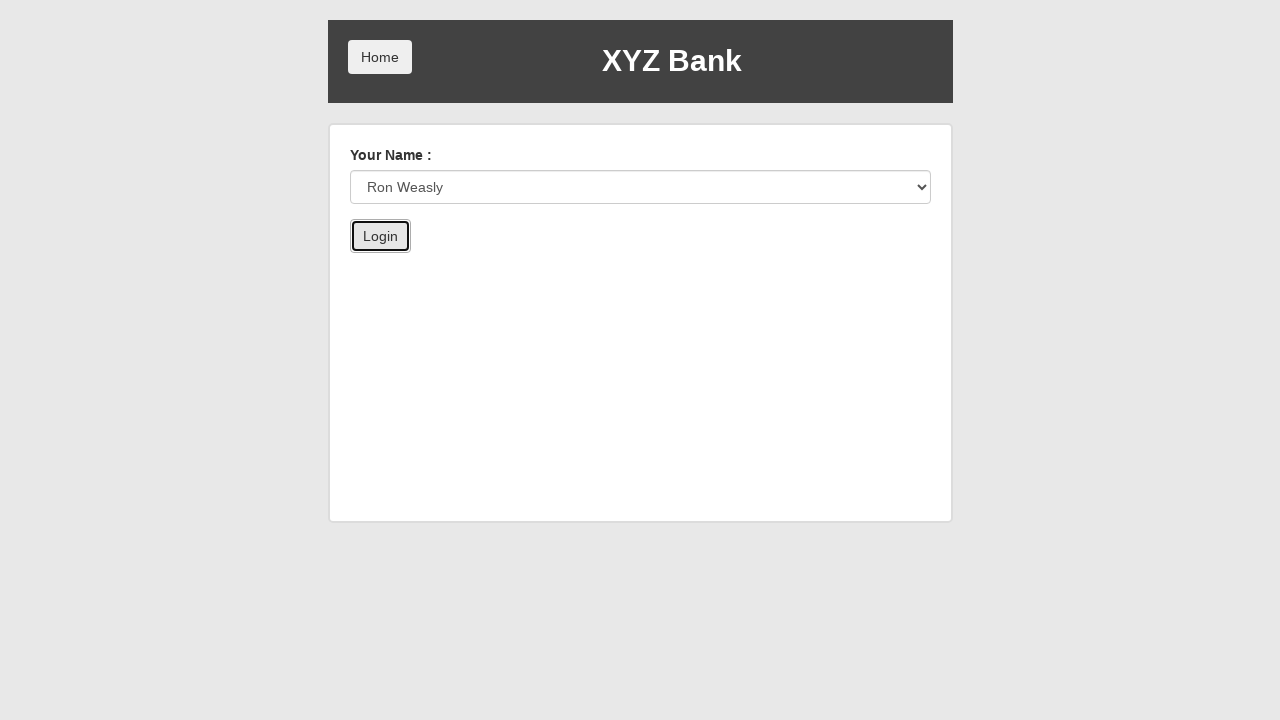

Clicked Deposit button (deposit 1/5) at (652, 264) on xpath=//button[@ng-class='btnClass2']
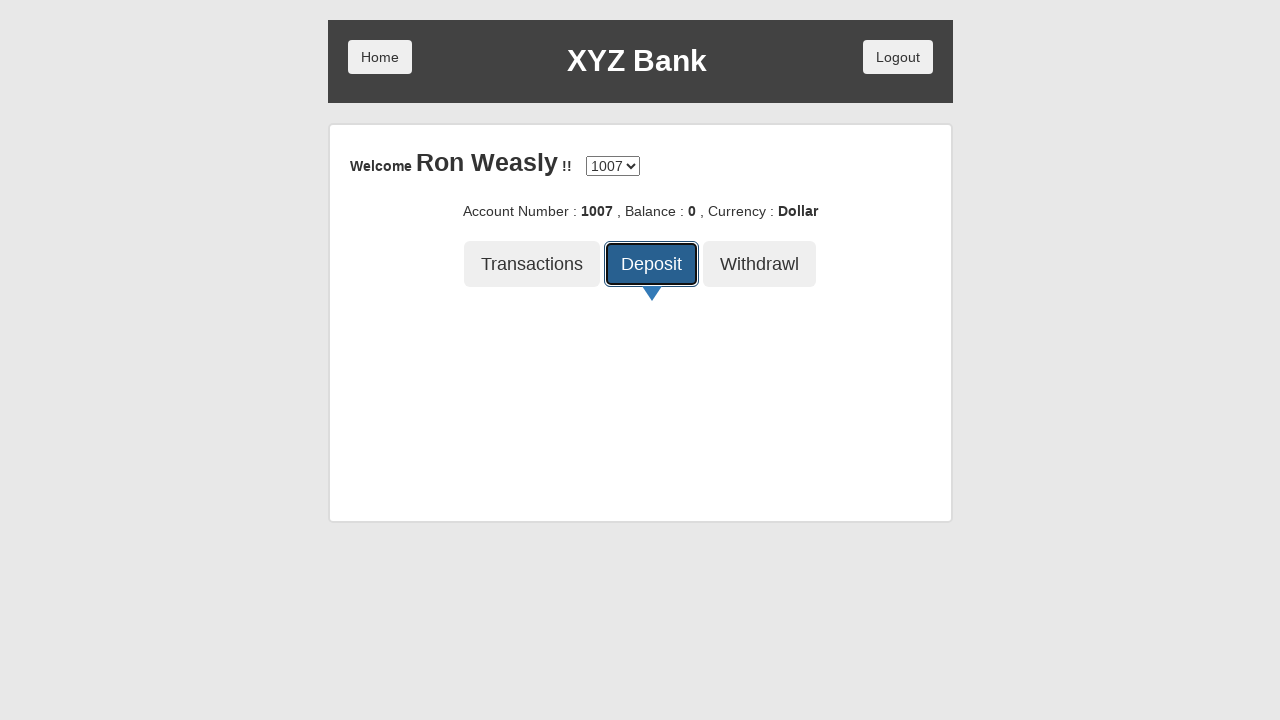

Filled deposit amount field with 686 on //input[@type='number']
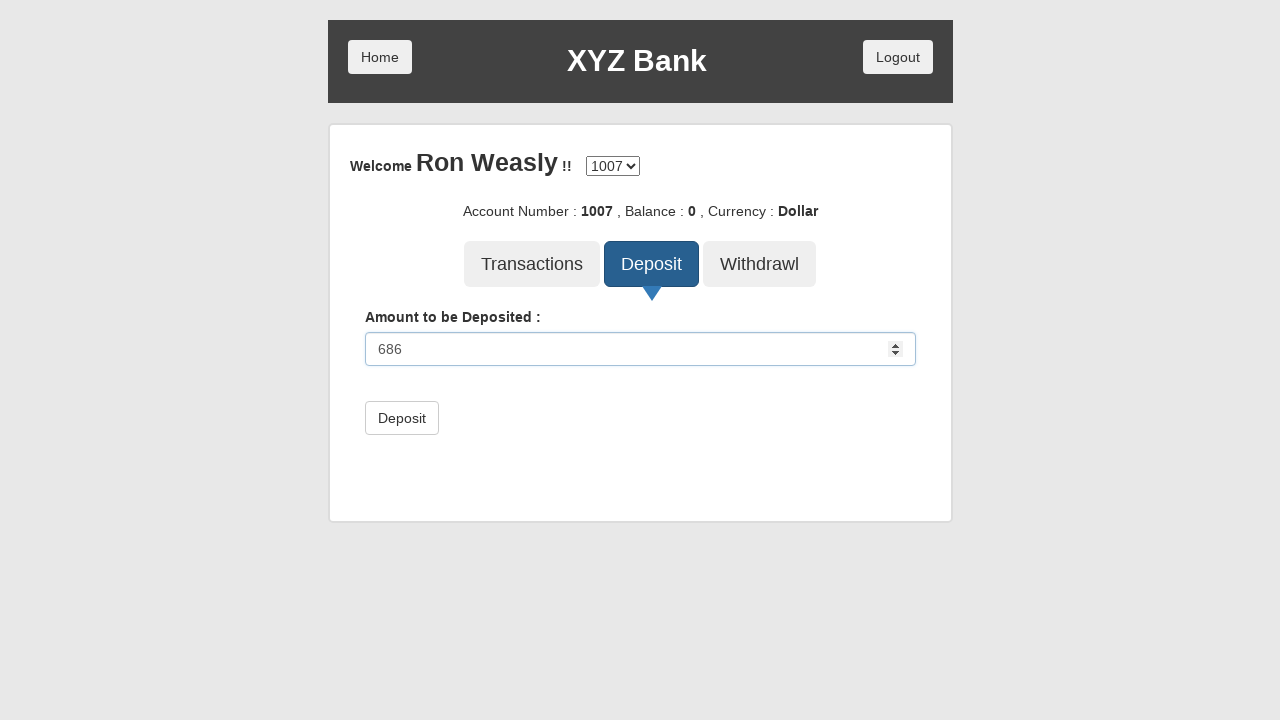

Submitted deposit of 686 at (402, 418) on xpath=//button[@type='submit']
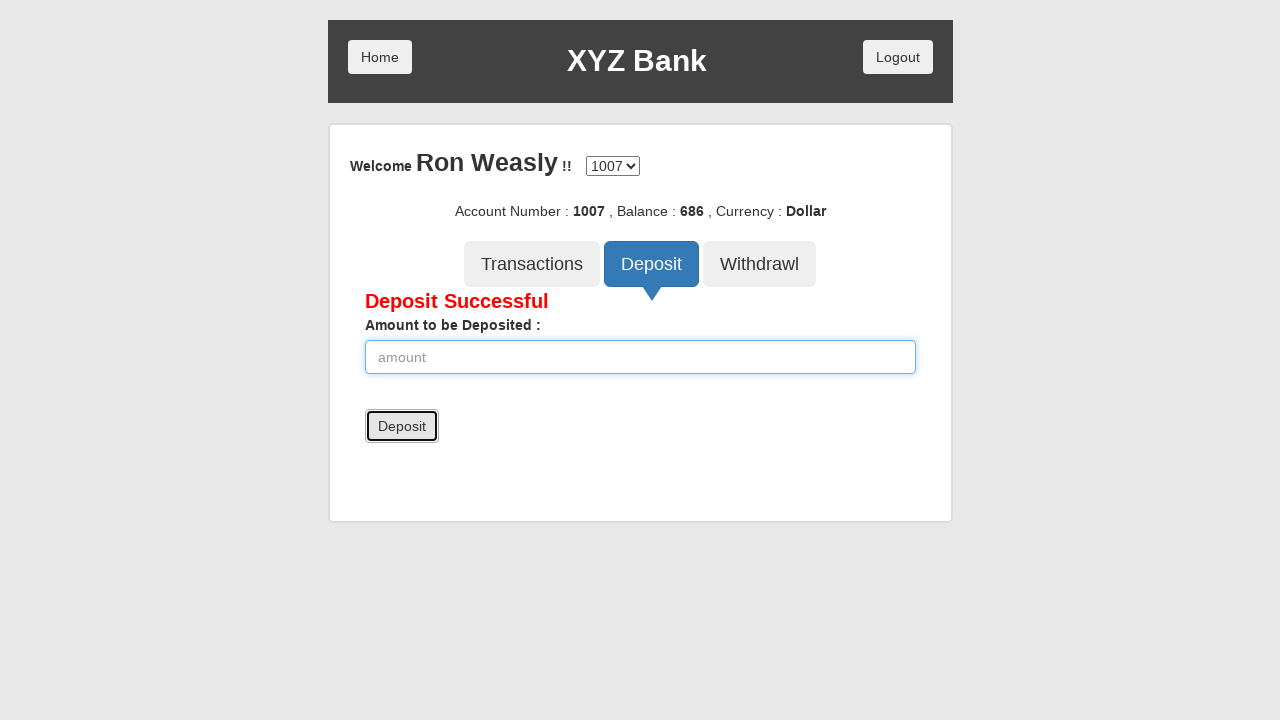

Deposit 1/5 transaction confirmation message appeared
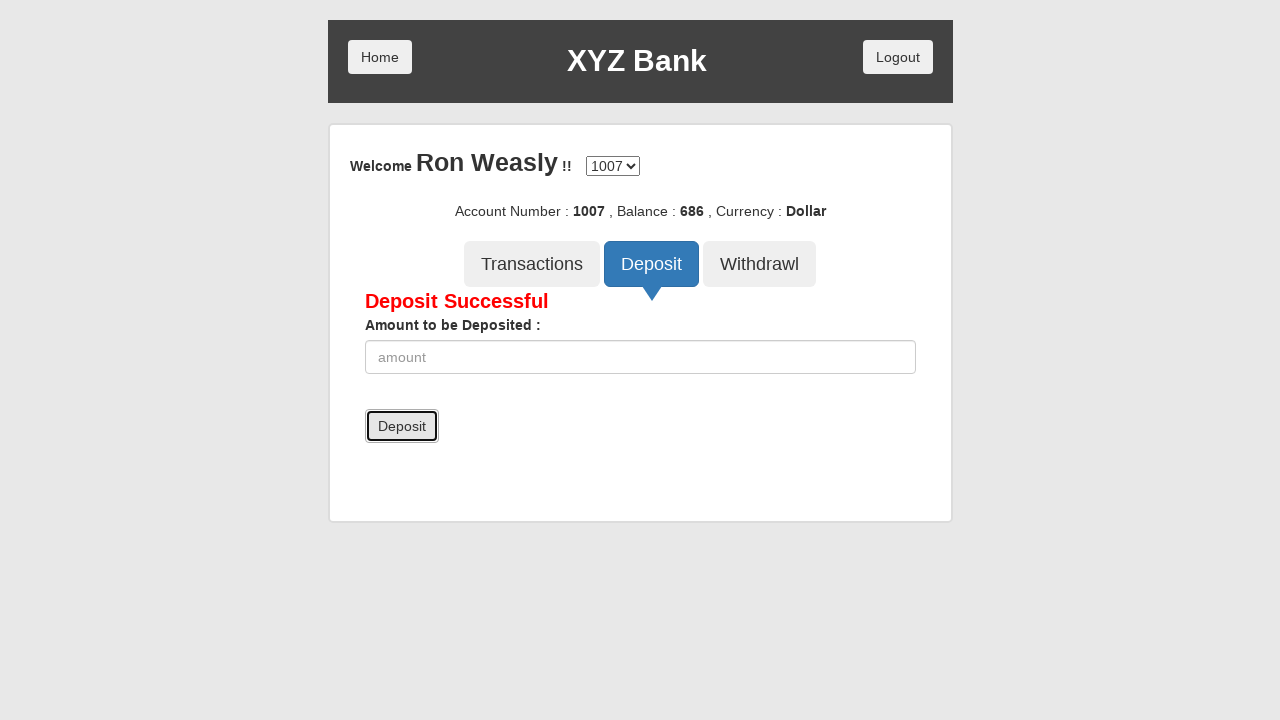

Clicked Deposit button (deposit 2/5) at (652, 264) on xpath=//button[@ng-class='btnClass2']
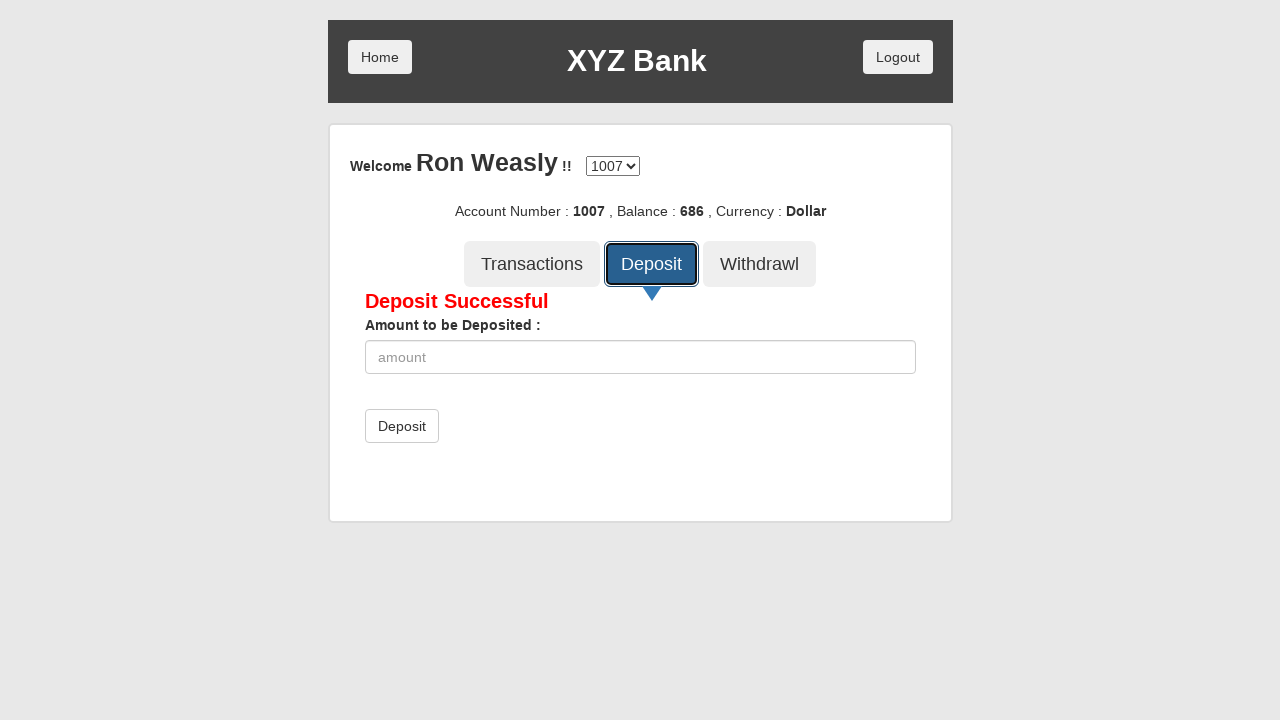

Filled deposit amount field with 116 on //input[@type='number']
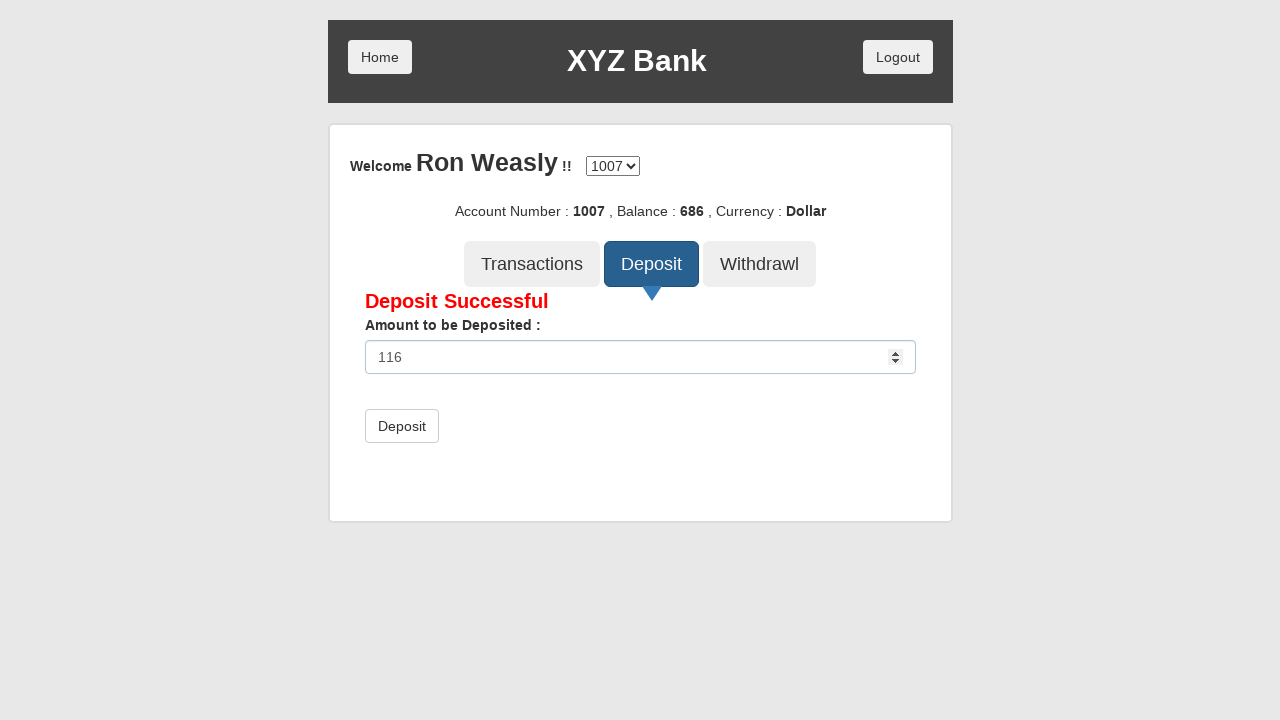

Submitted deposit of 116 at (402, 426) on xpath=//button[@type='submit']
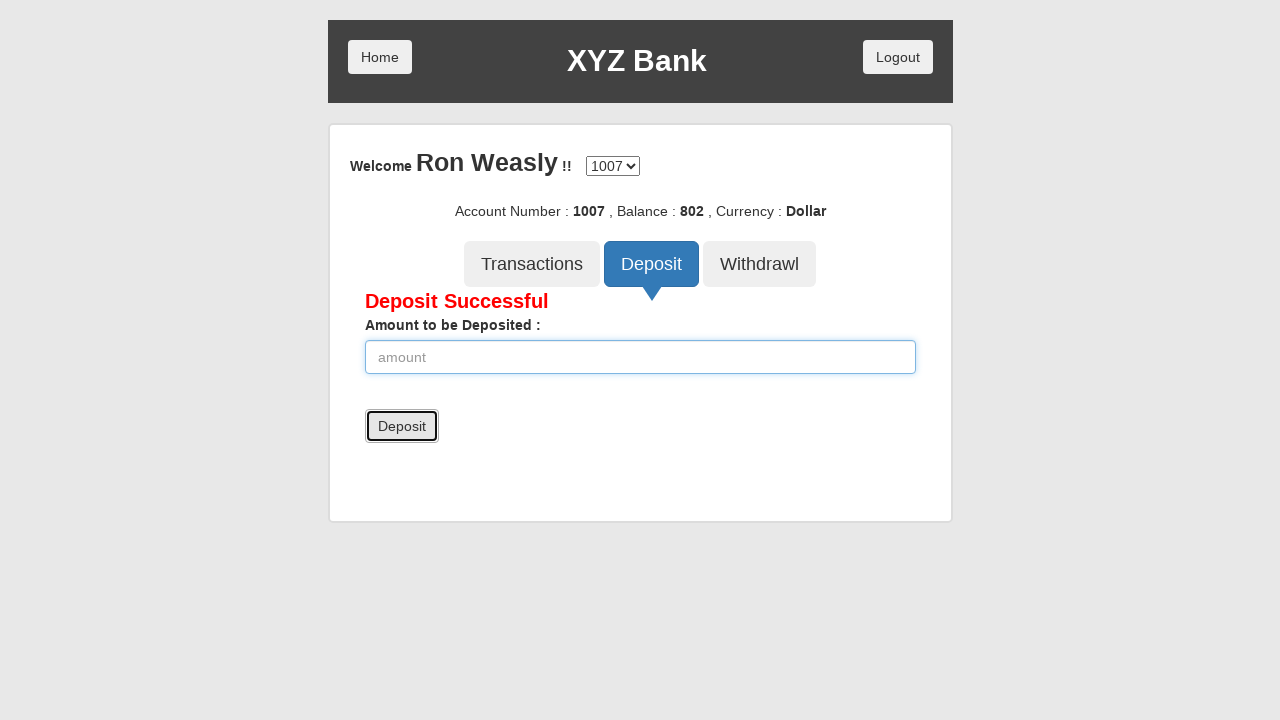

Deposit 2/5 transaction confirmation message appeared
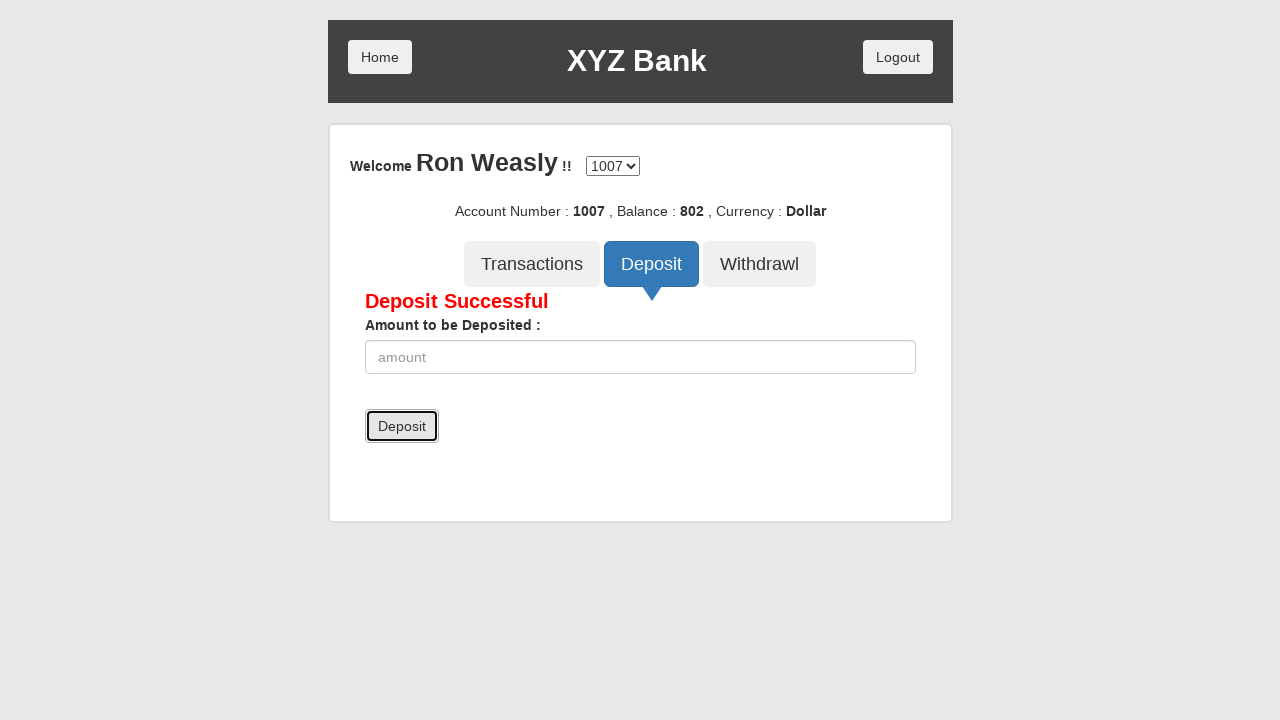

Clicked Deposit button (deposit 3/5) at (652, 264) on xpath=//button[@ng-class='btnClass2']
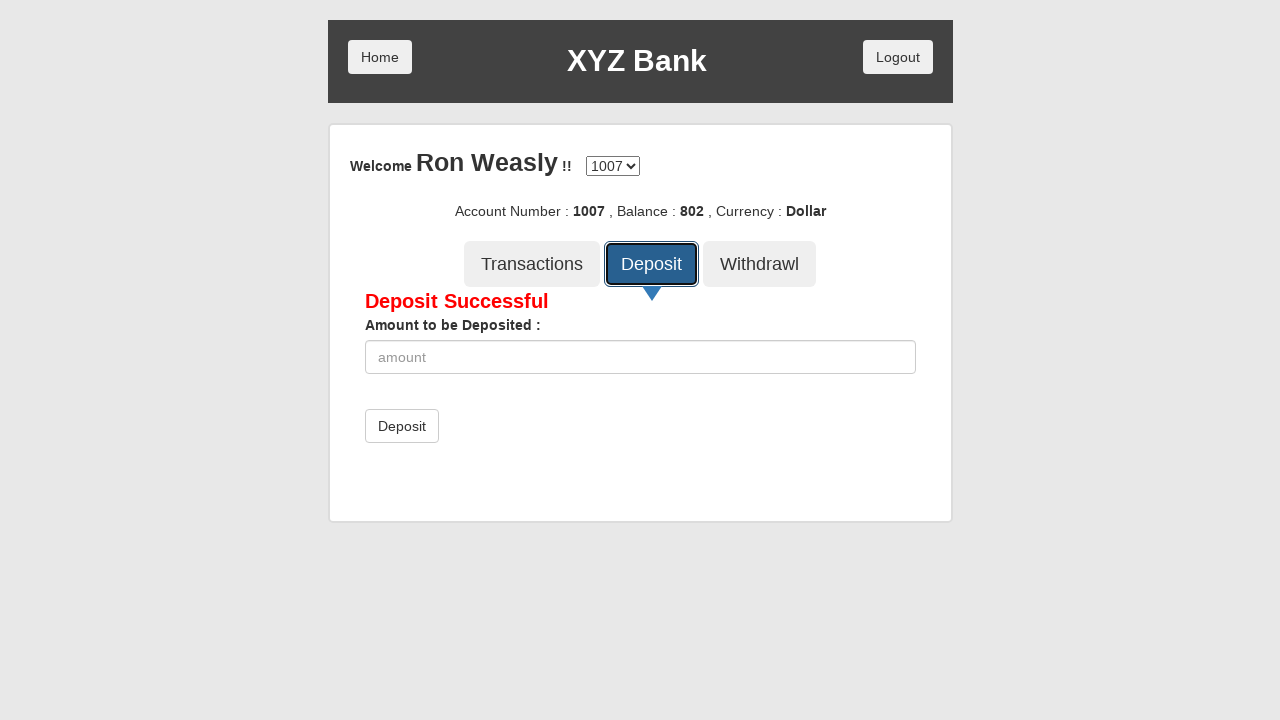

Filled deposit amount field with 933 on //input[@type='number']
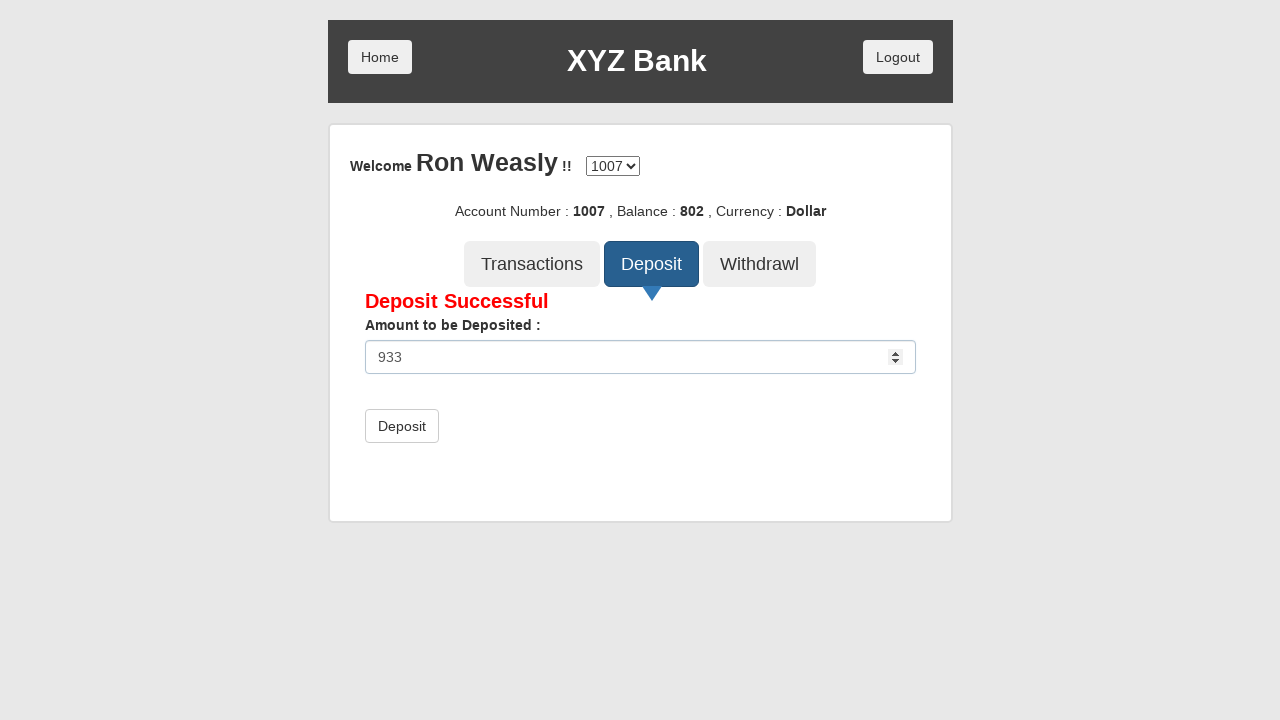

Submitted deposit of 933 at (402, 426) on xpath=//button[@type='submit']
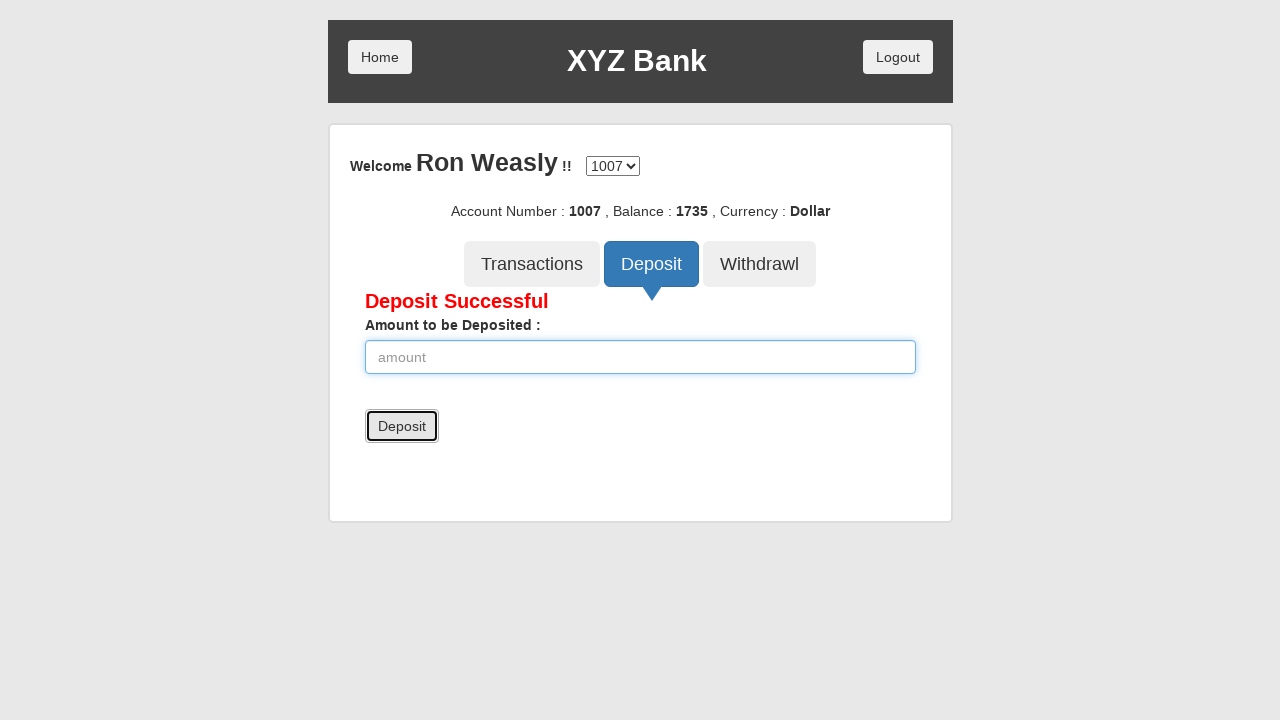

Deposit 3/5 transaction confirmation message appeared
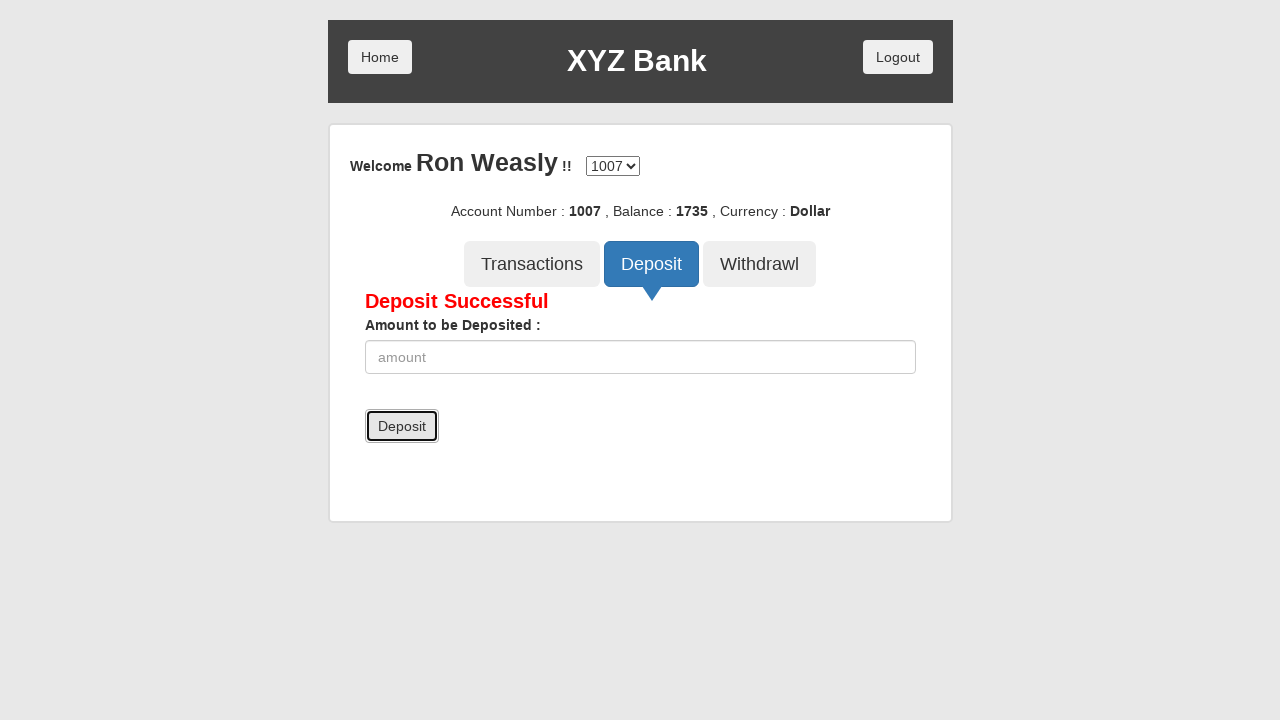

Clicked Deposit button (deposit 4/5) at (652, 264) on xpath=//button[@ng-class='btnClass2']
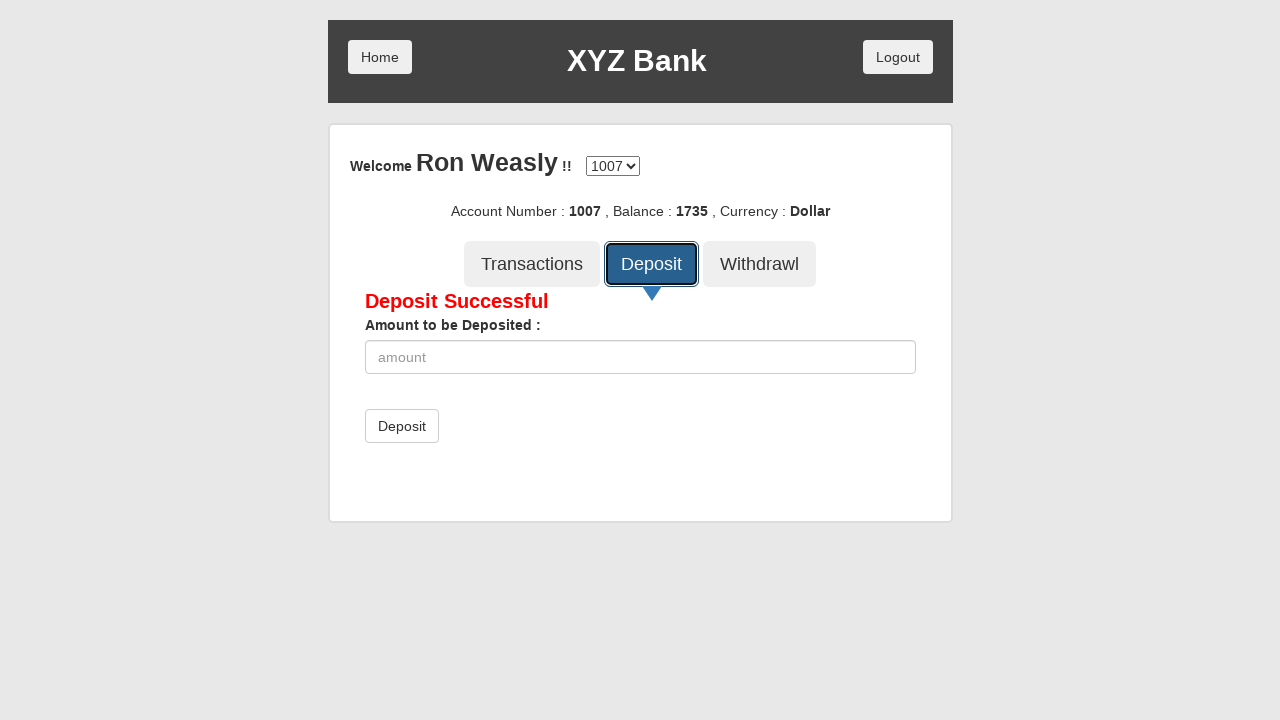

Filled deposit amount field with 779 on //input[@type='number']
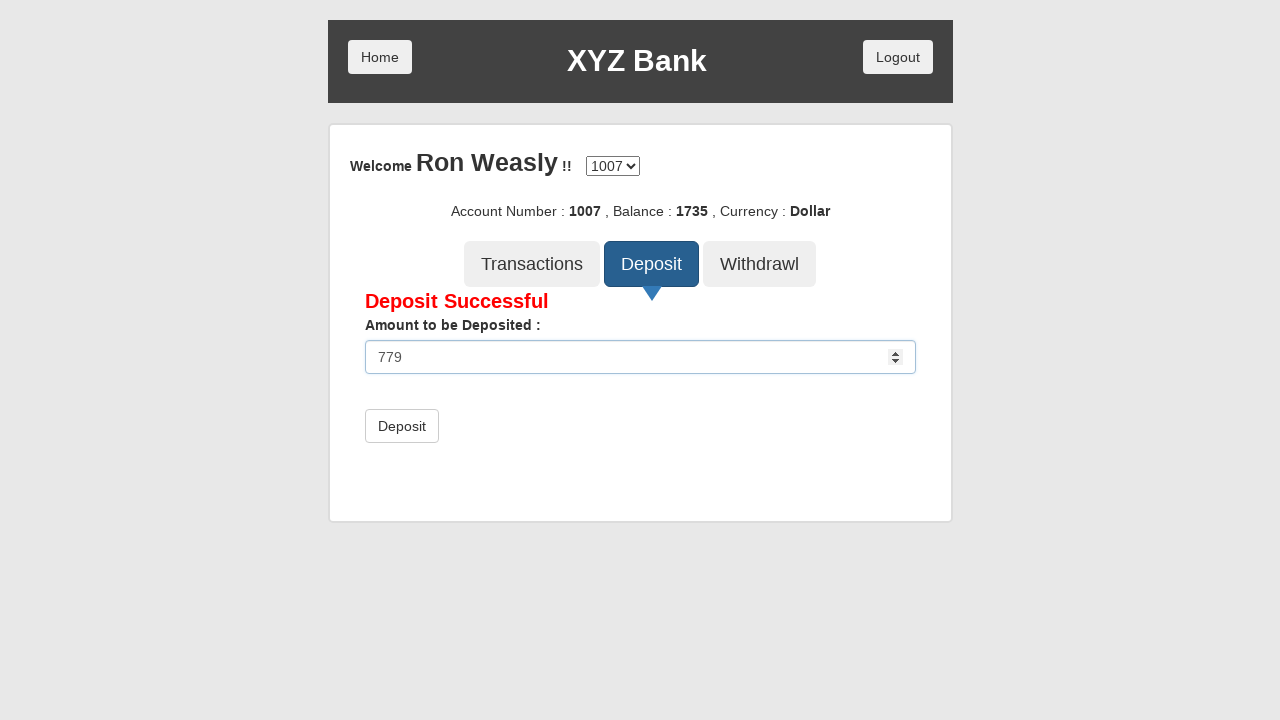

Submitted deposit of 779 at (402, 426) on xpath=//button[@type='submit']
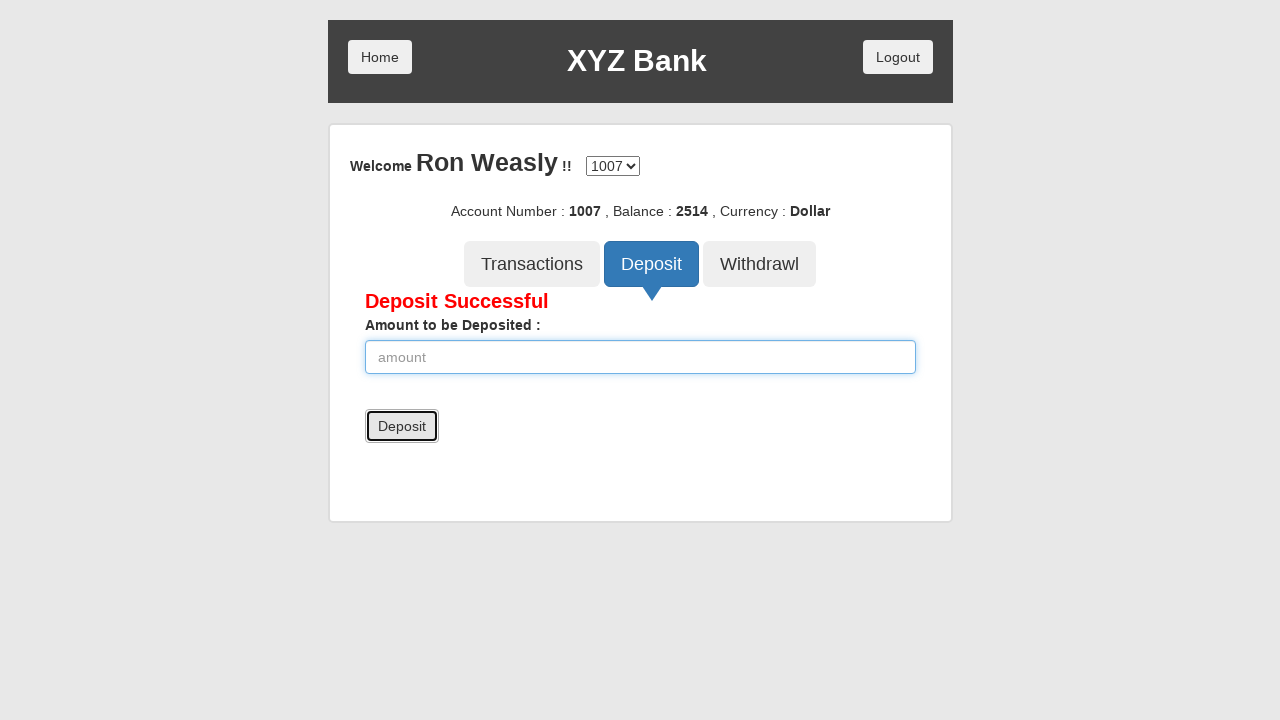

Deposit 4/5 transaction confirmation message appeared
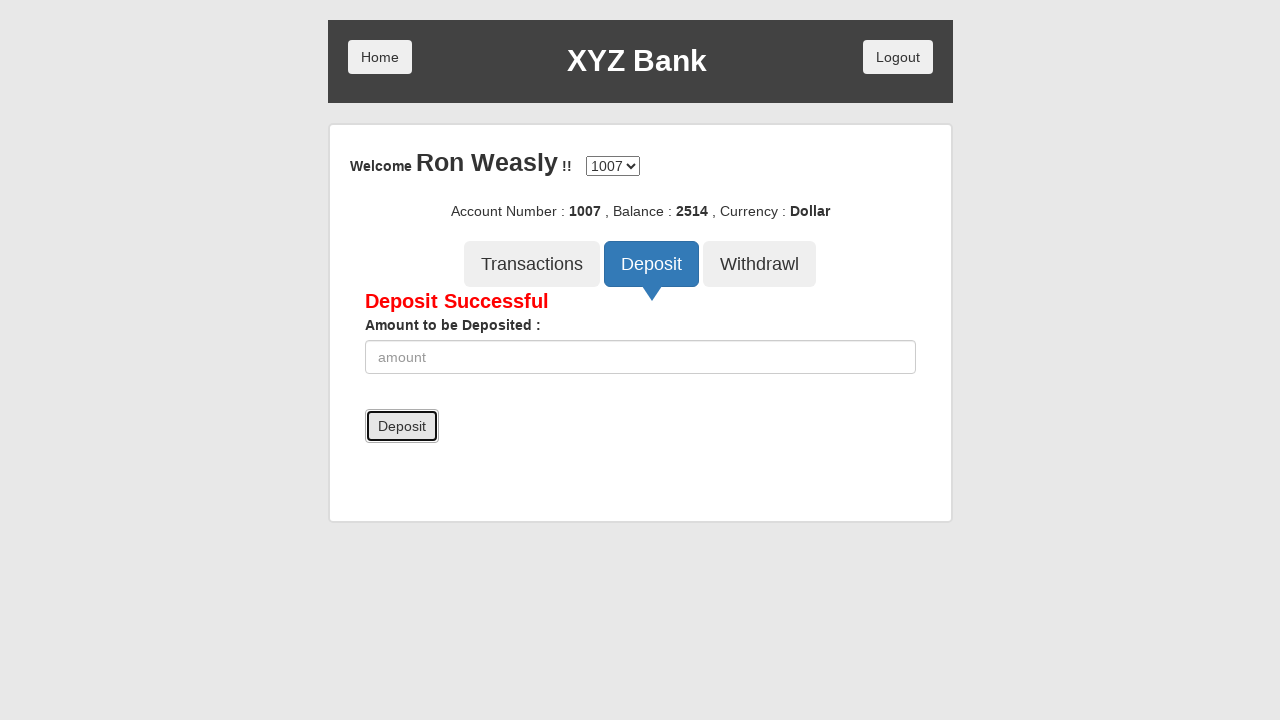

Clicked Deposit button (deposit 5/5) at (652, 264) on xpath=//button[@ng-class='btnClass2']
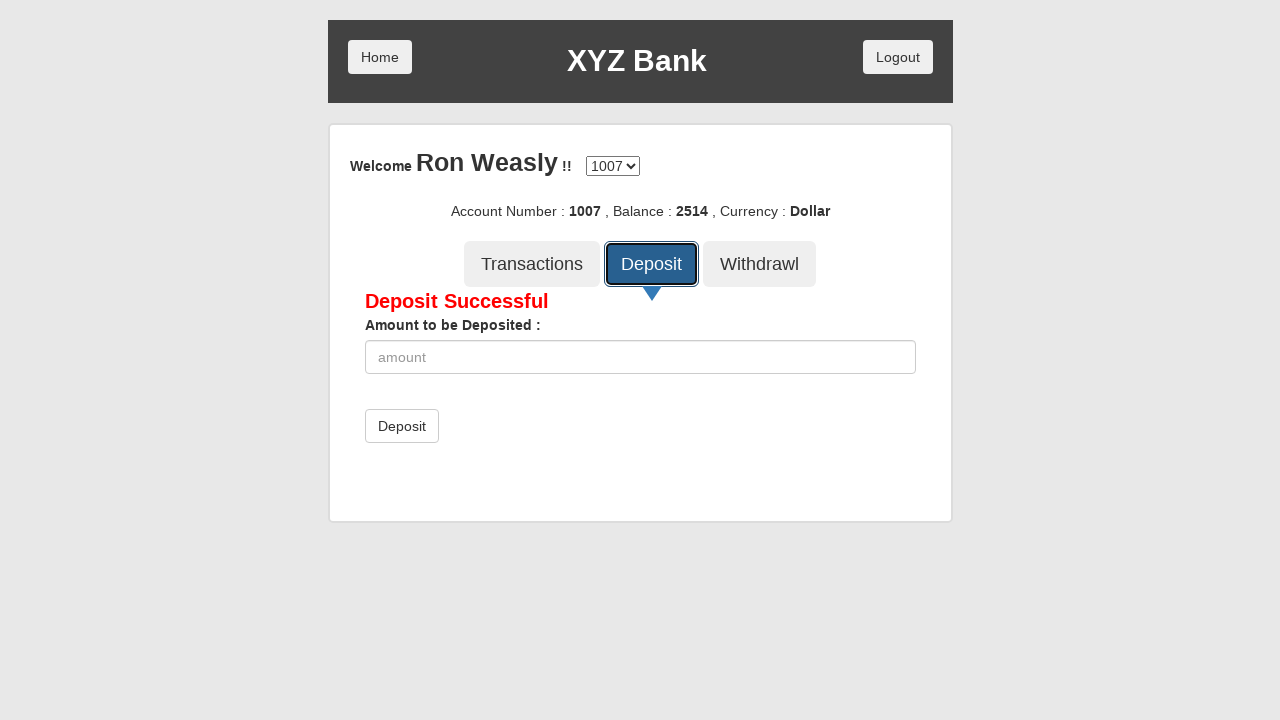

Filled deposit amount field with 106 on //input[@type='number']
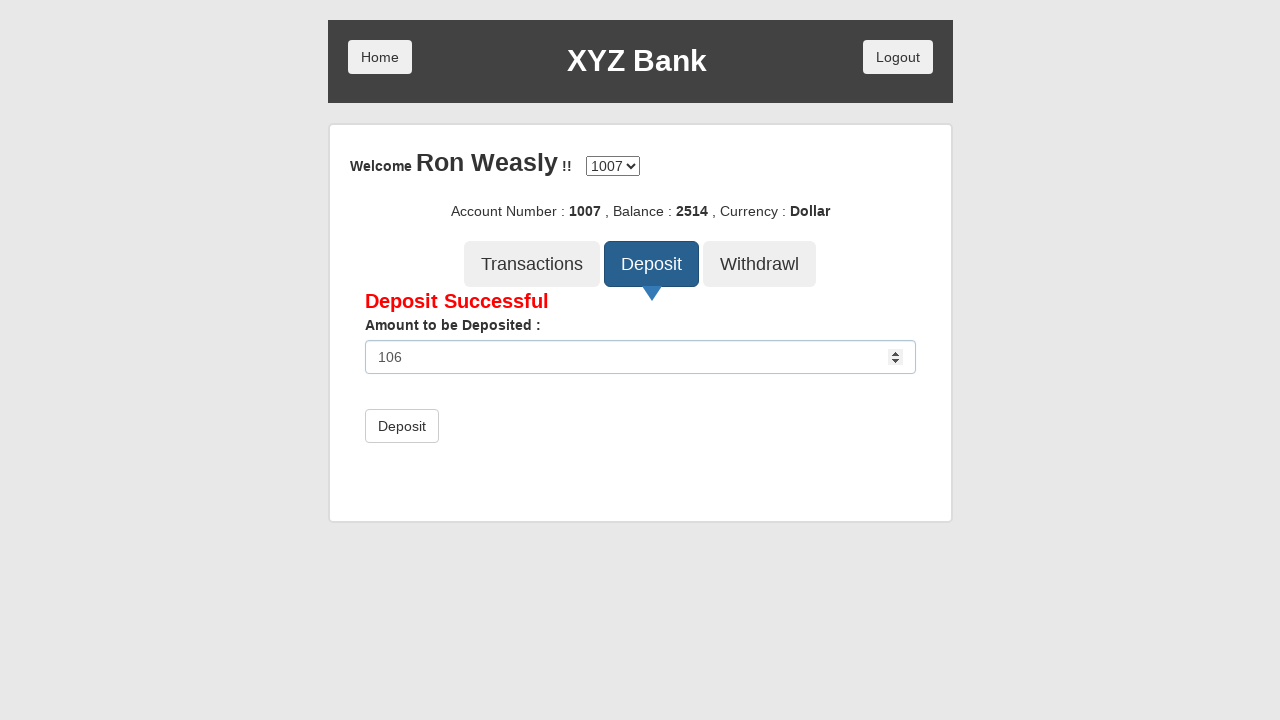

Submitted deposit of 106 at (402, 426) on xpath=//button[@type='submit']
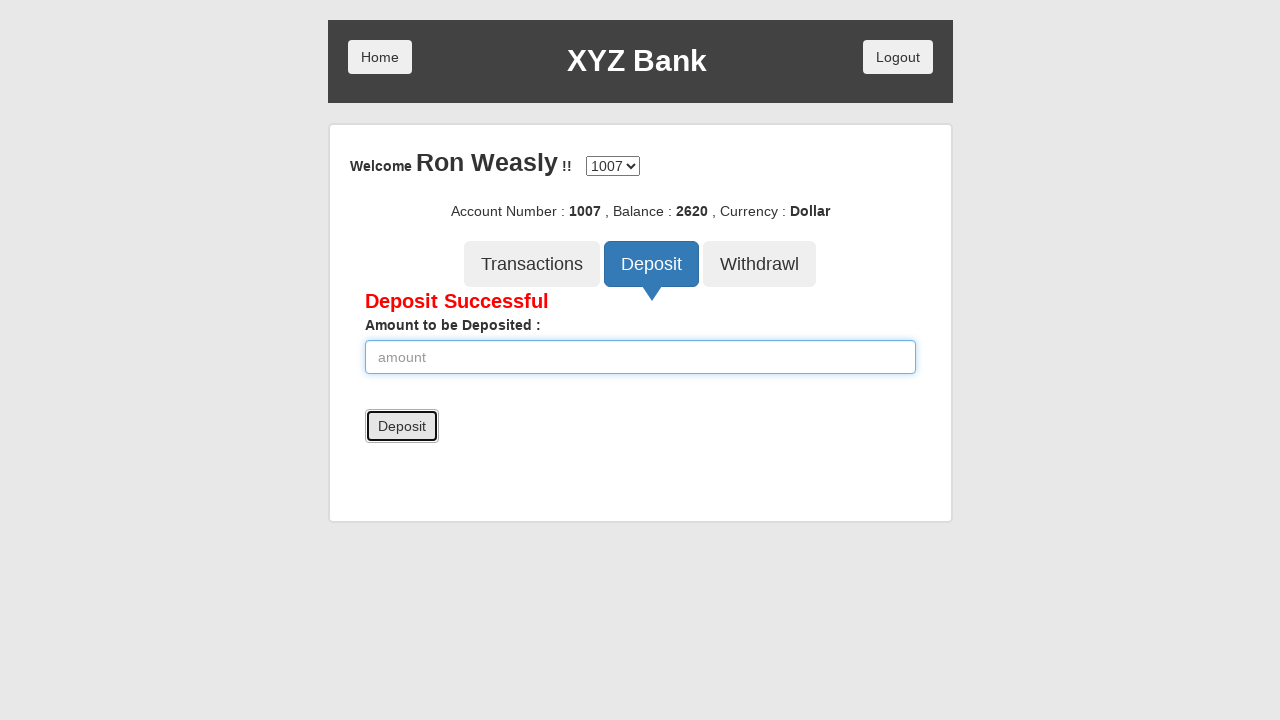

Deposit 5/5 transaction confirmation message appeared
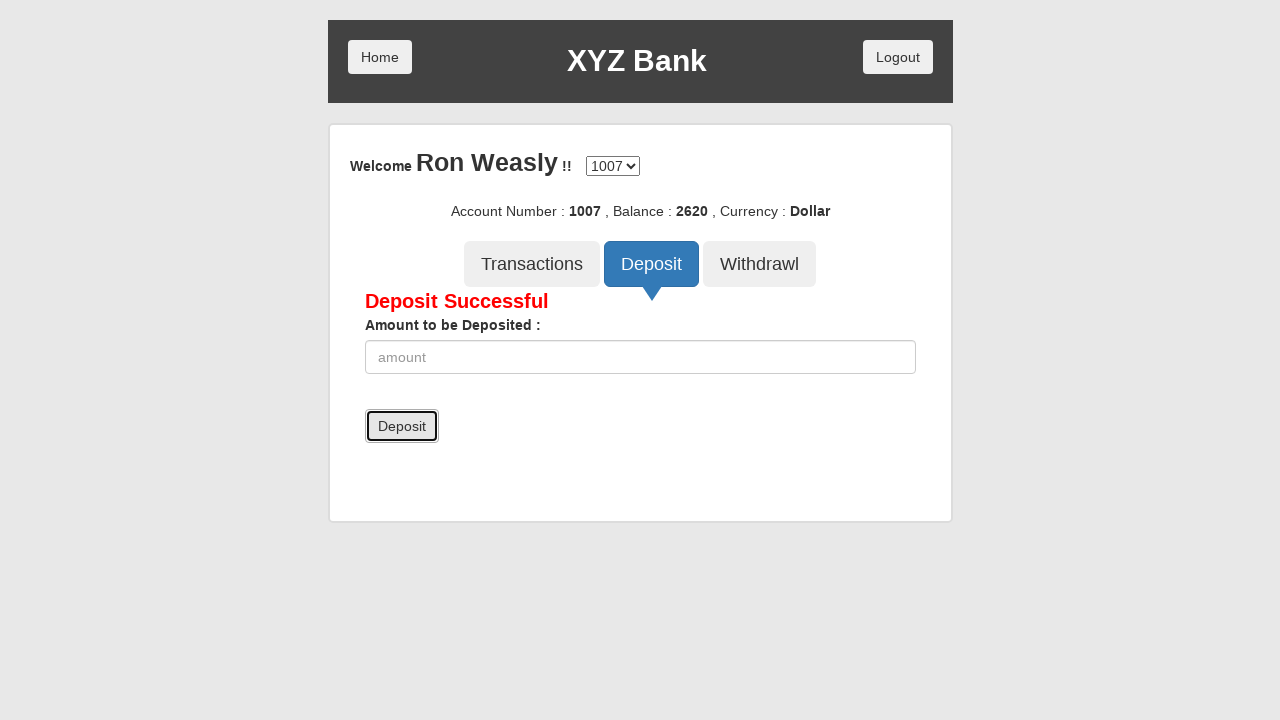

Retrieved current balance: 2620
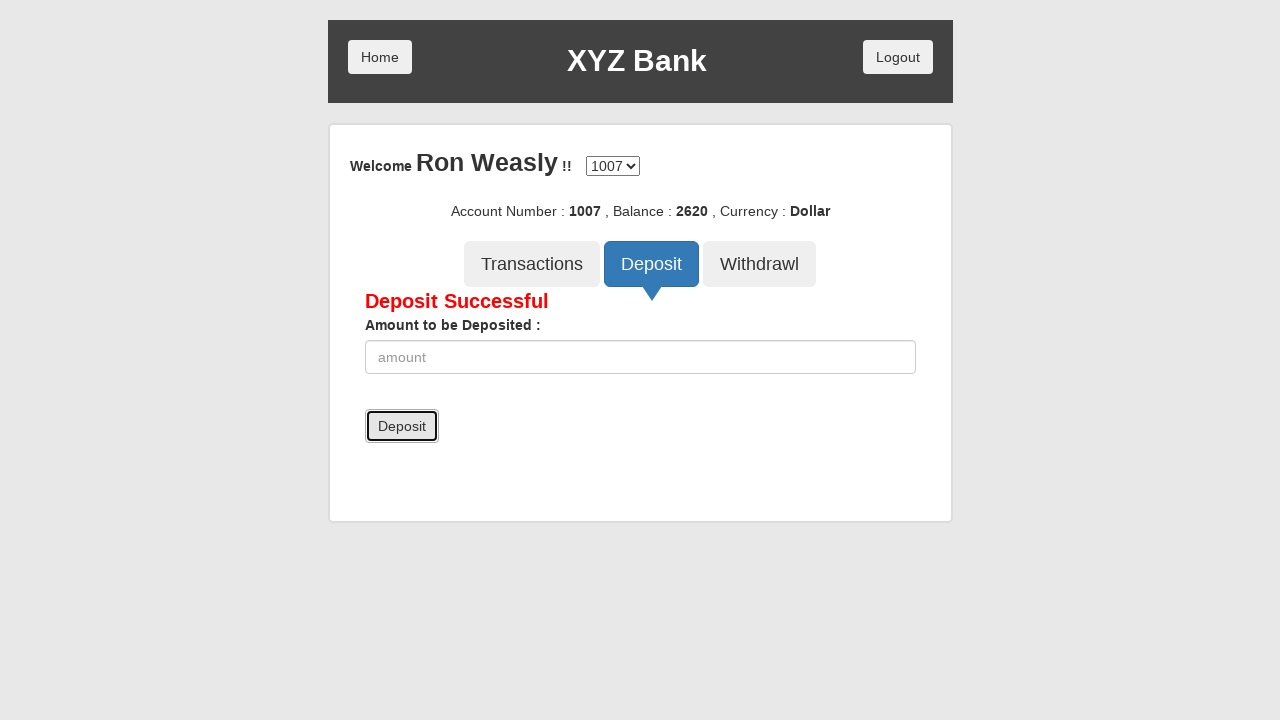

Clicked Withdrawal button at (760, 264) on xpath=//button[@ng-class='btnClass3']
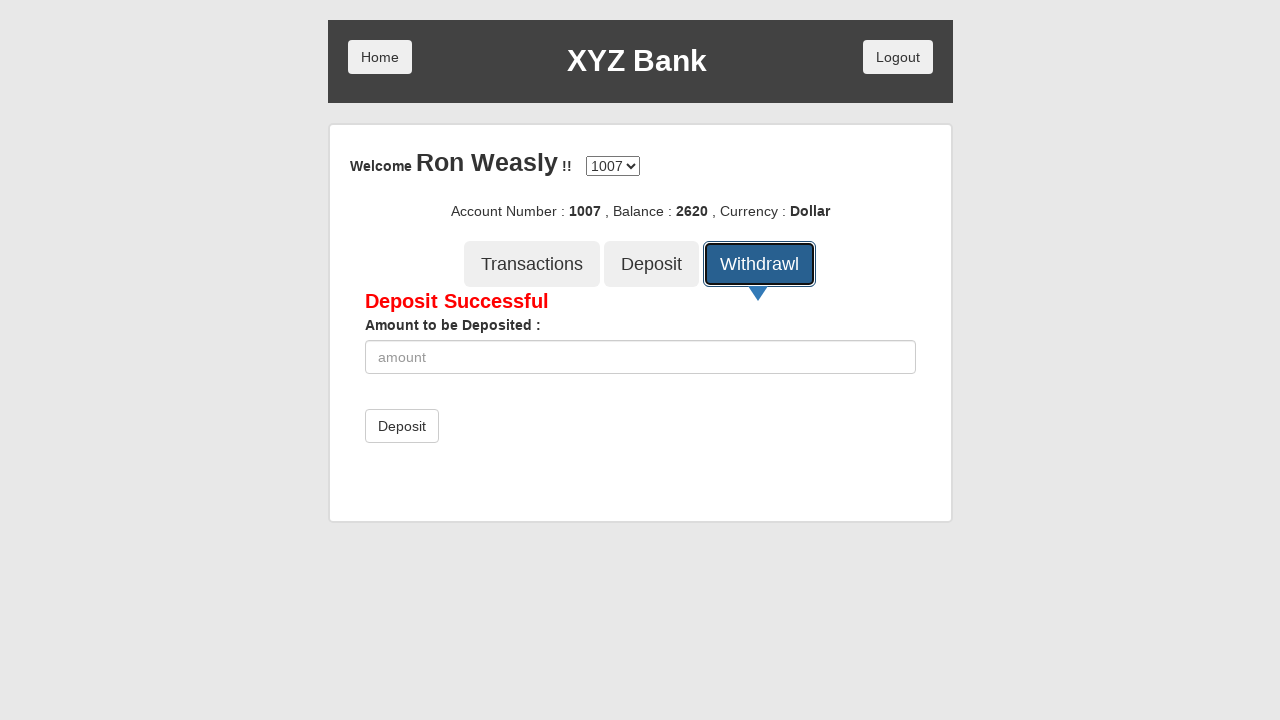

Filled withdrawal amount with full balance: 2620 on //input[@type='number']
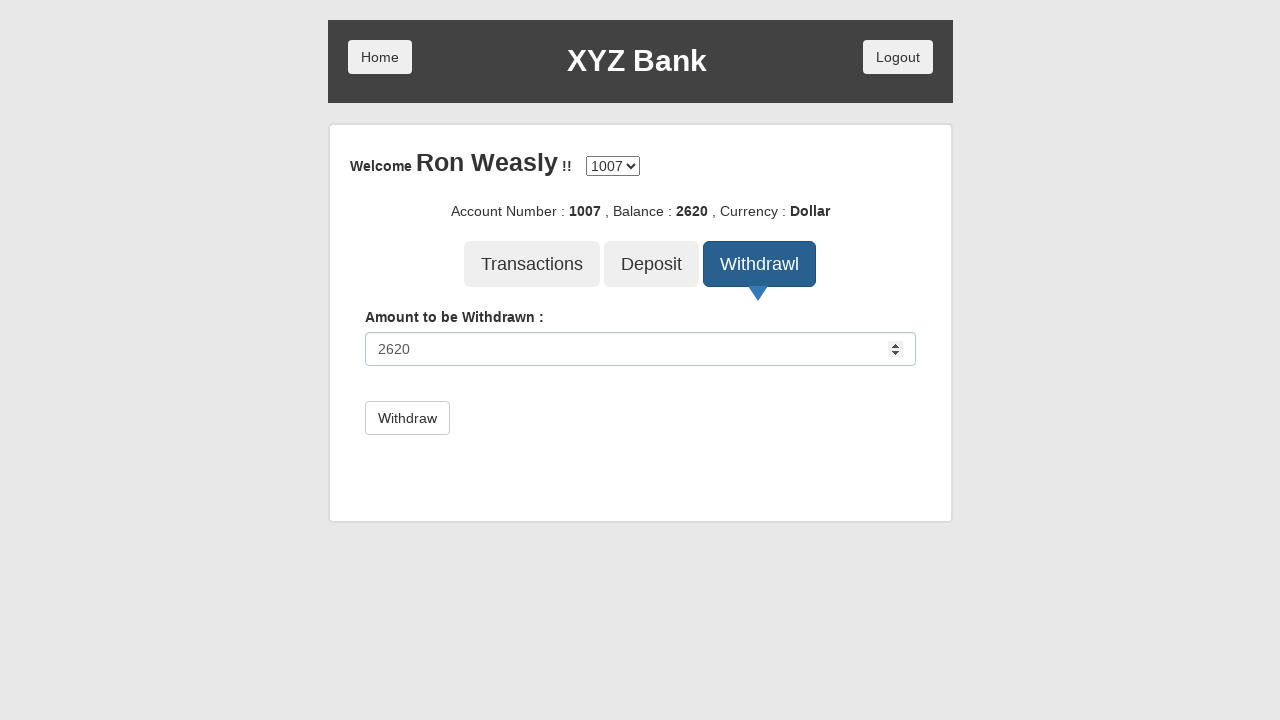

Submitted full balance withdrawal at (407, 418) on xpath=//button[@type='submit']
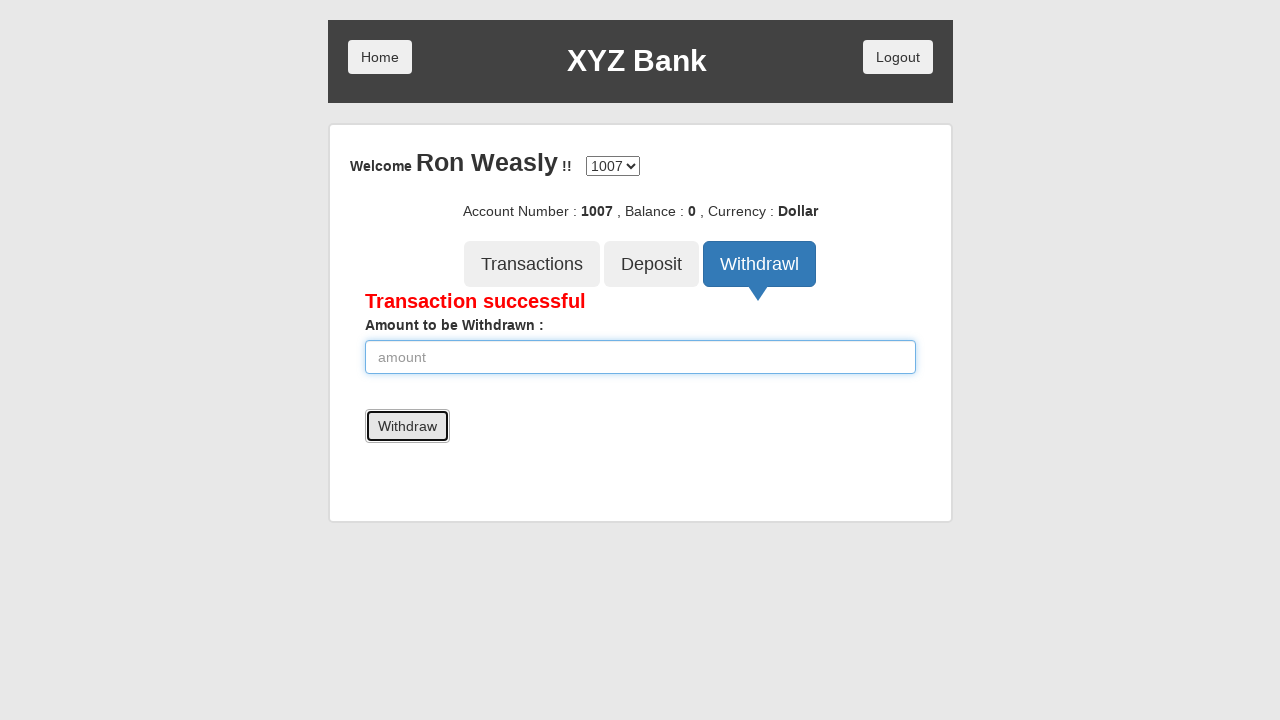

Withdrawal transaction confirmation message appeared
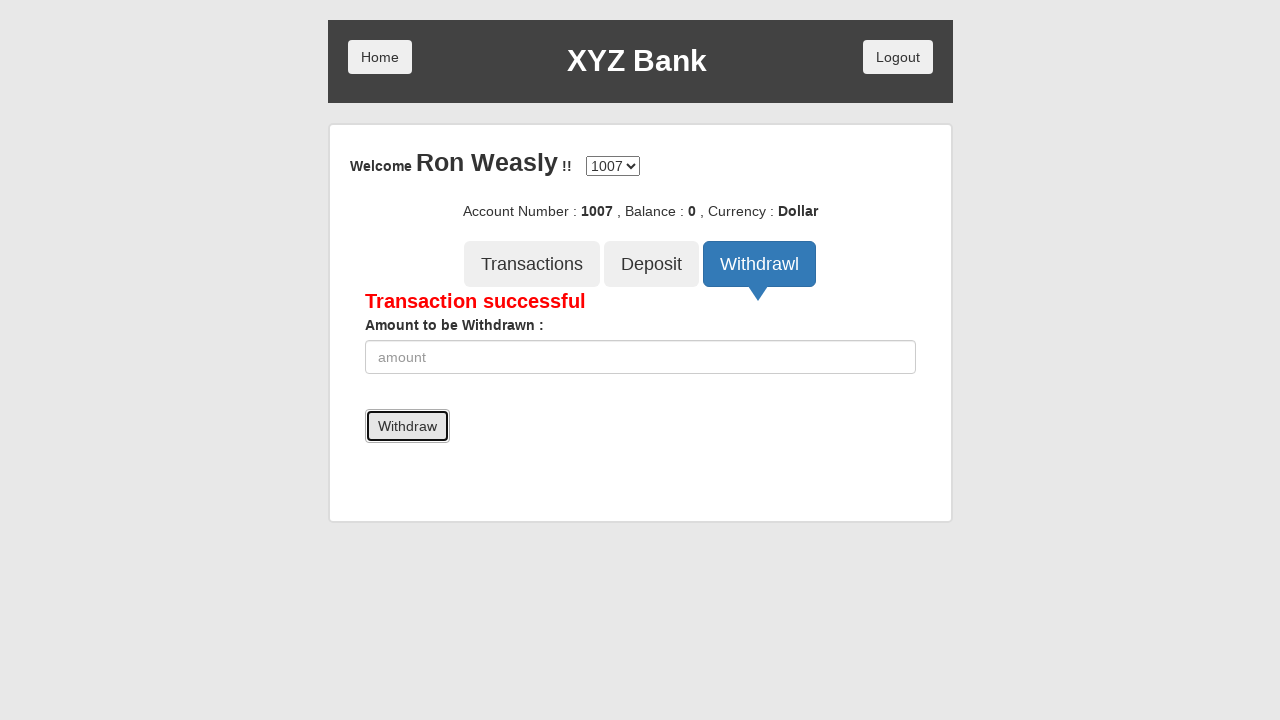

Verified transaction successful message
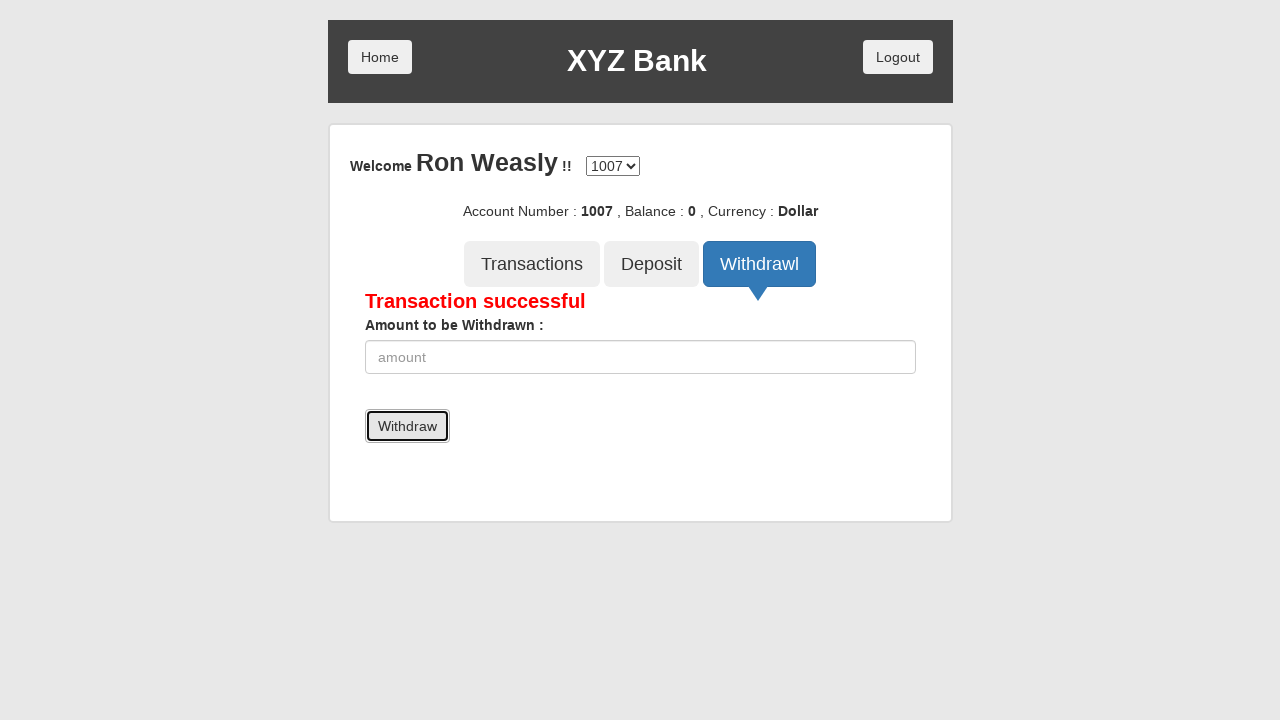

Waited for balance update
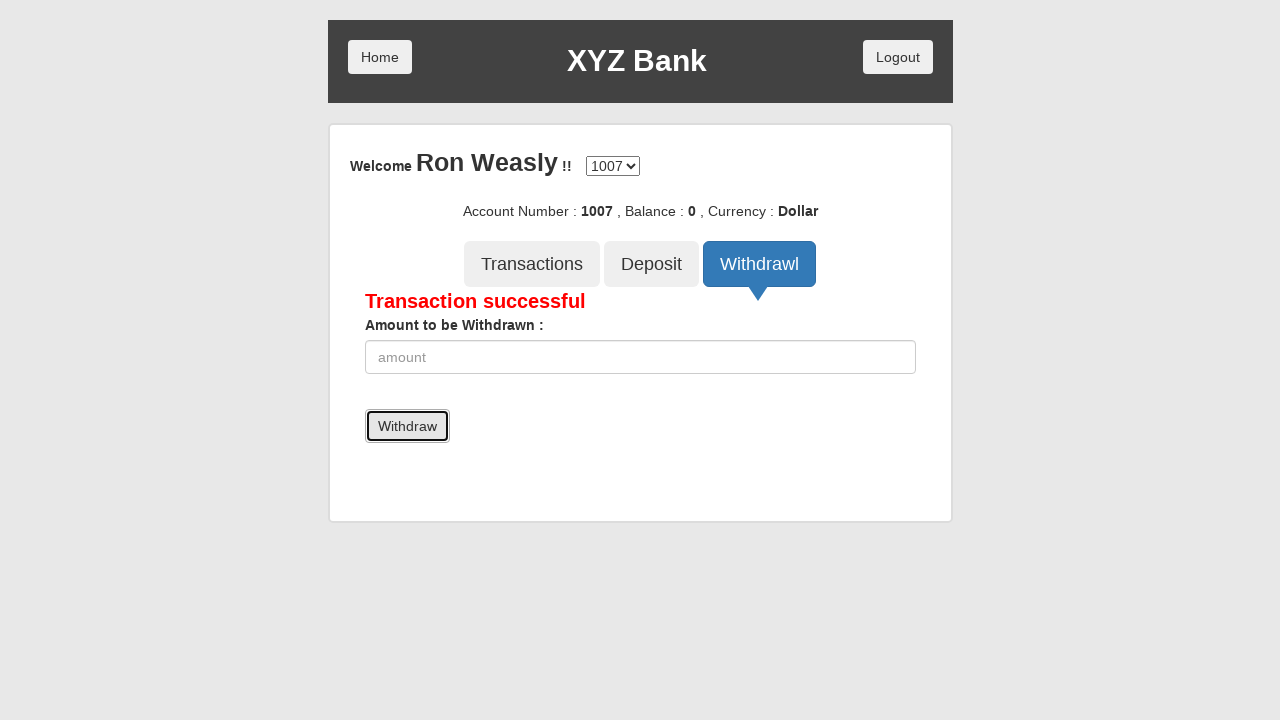

Retrieved new balance: 0
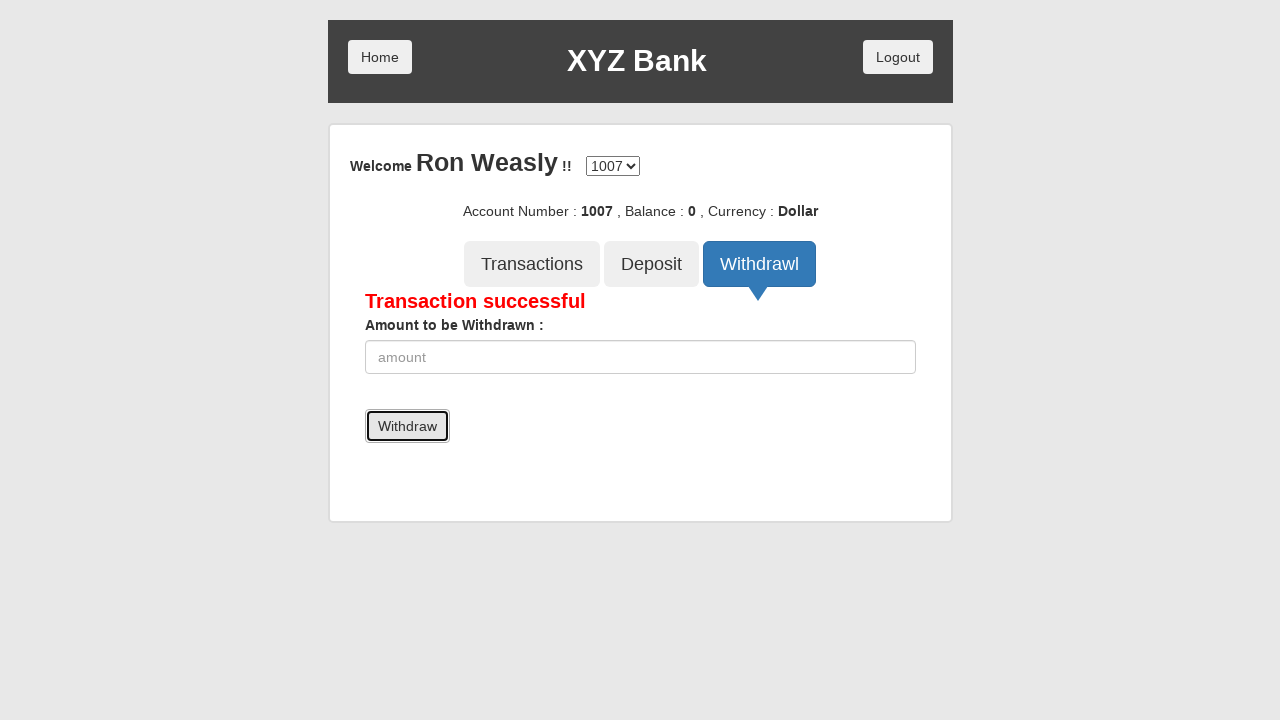

Verified remaining balance is zero
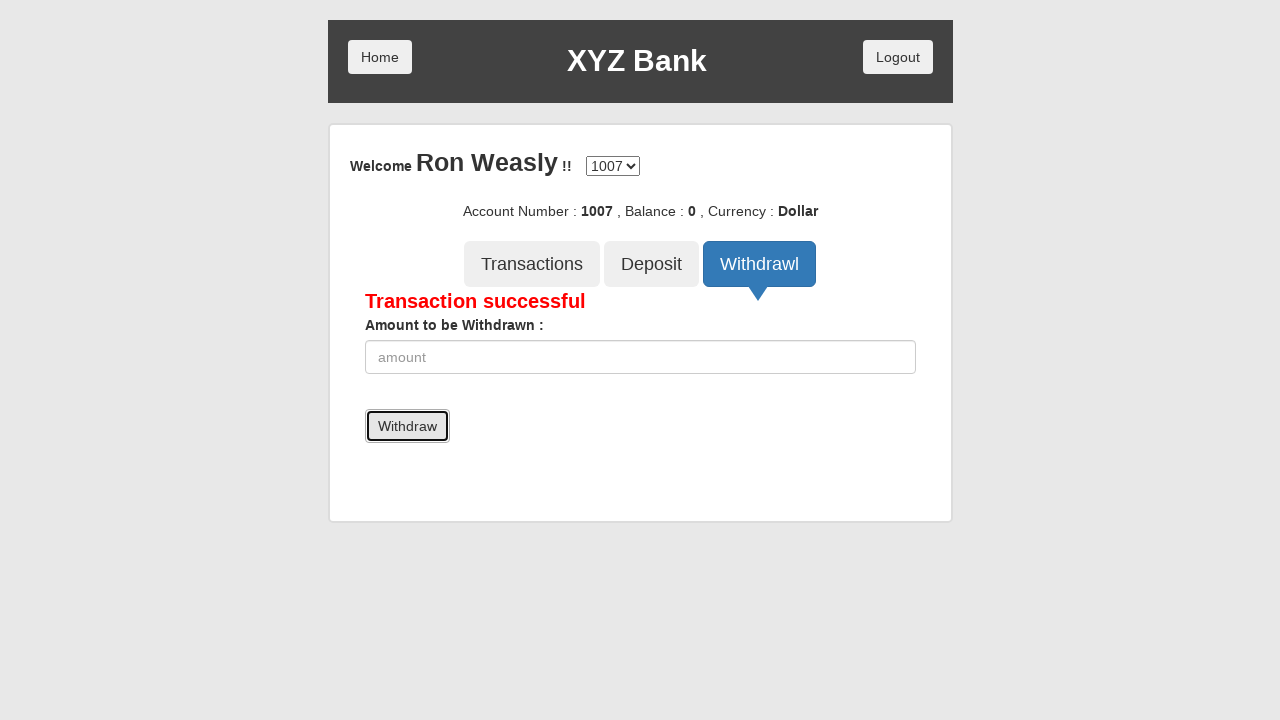

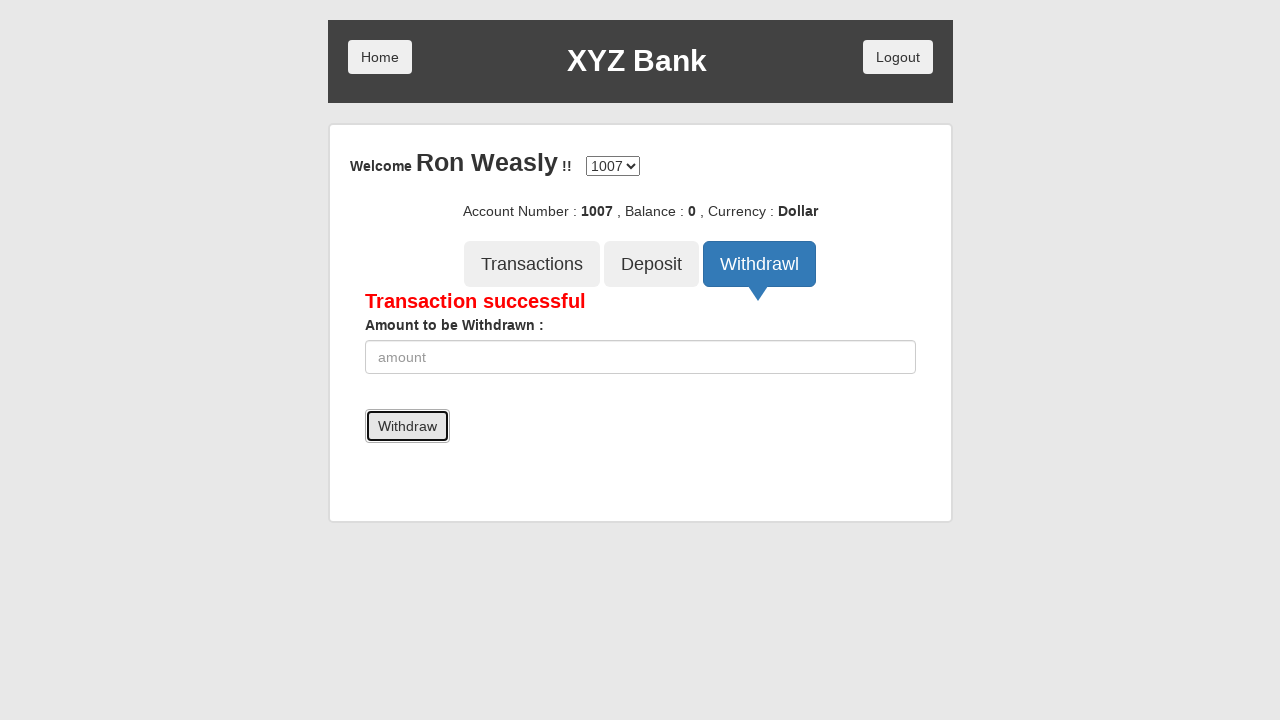